Tests JavaScript alert handling by clicking through different alert trigger buttons and accepting the alerts that appear

Starting URL: https://demo.automationtesting.in/Alerts.html

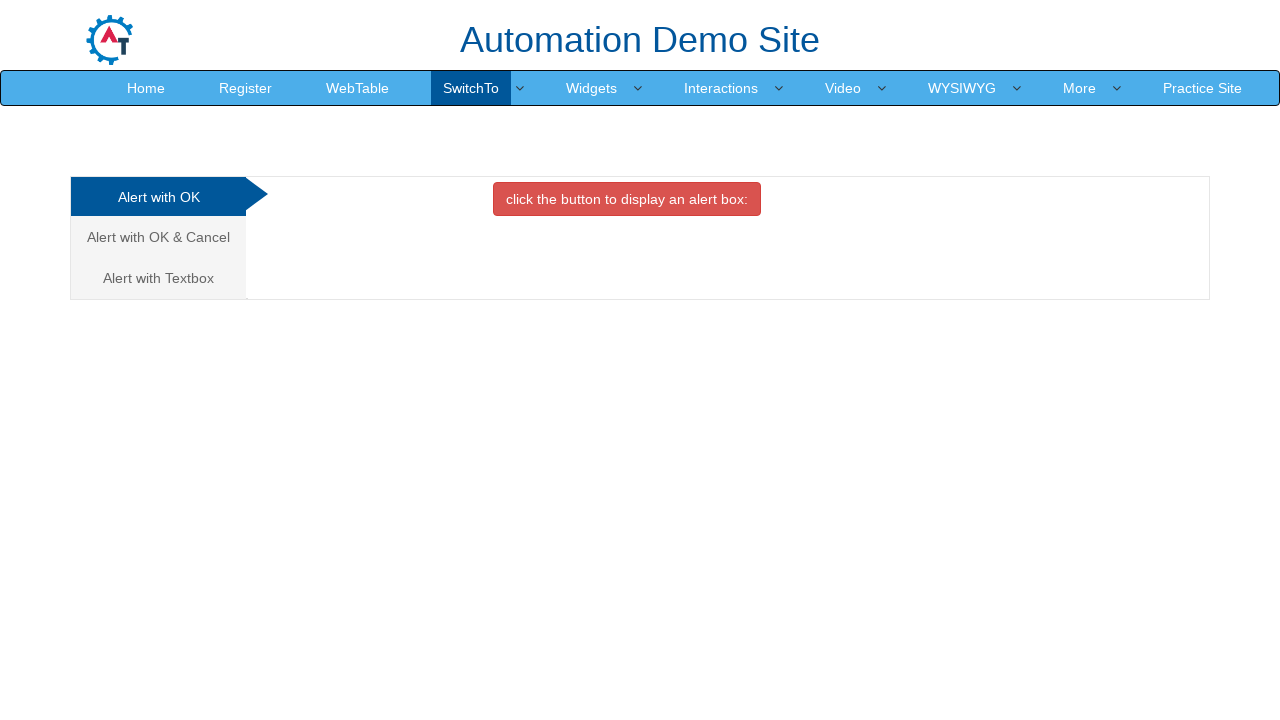

Waited for page to load (5000ms)
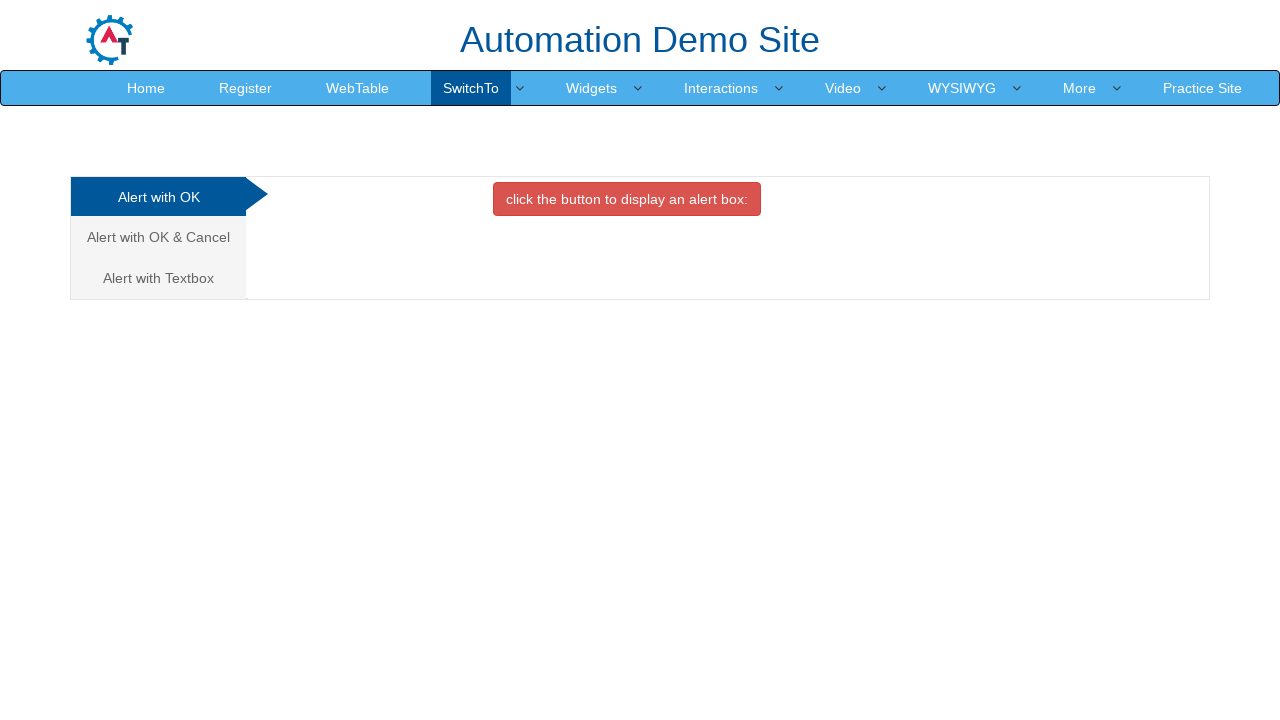

Clicked button with selector: #OKTab > button at (627, 199) on #OKTab > button
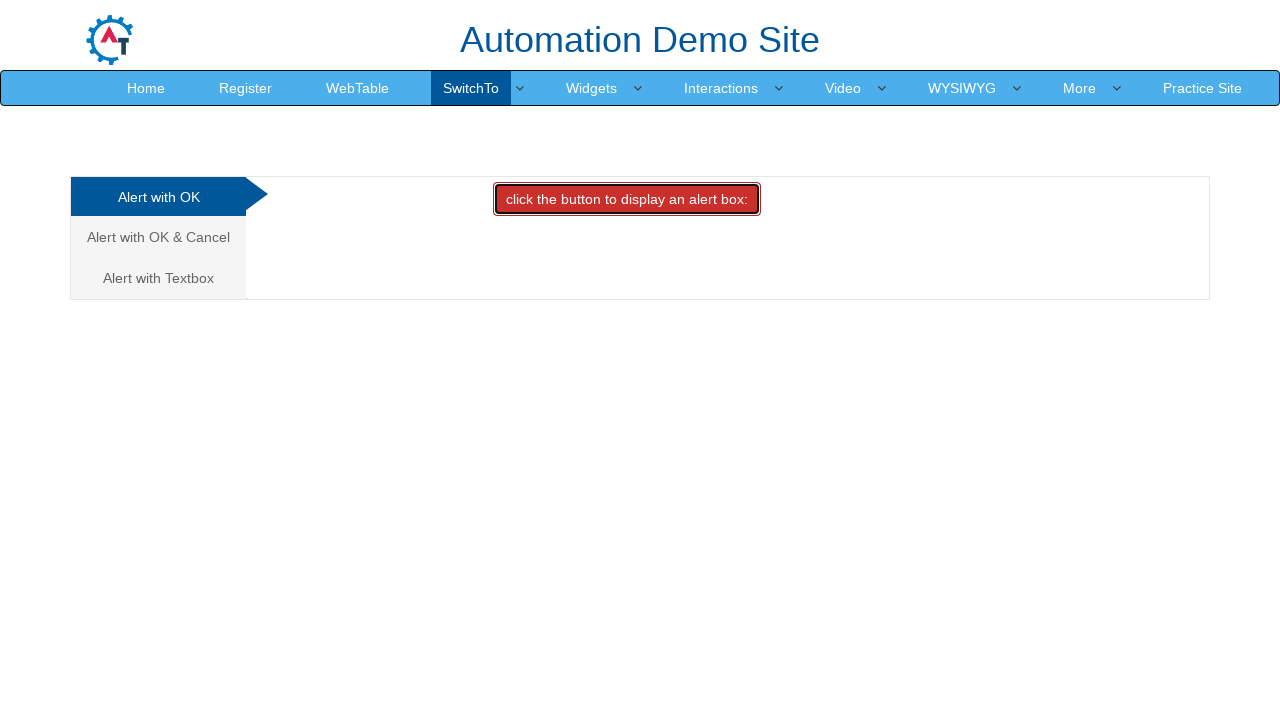

Set up dialog handler to accept alerts
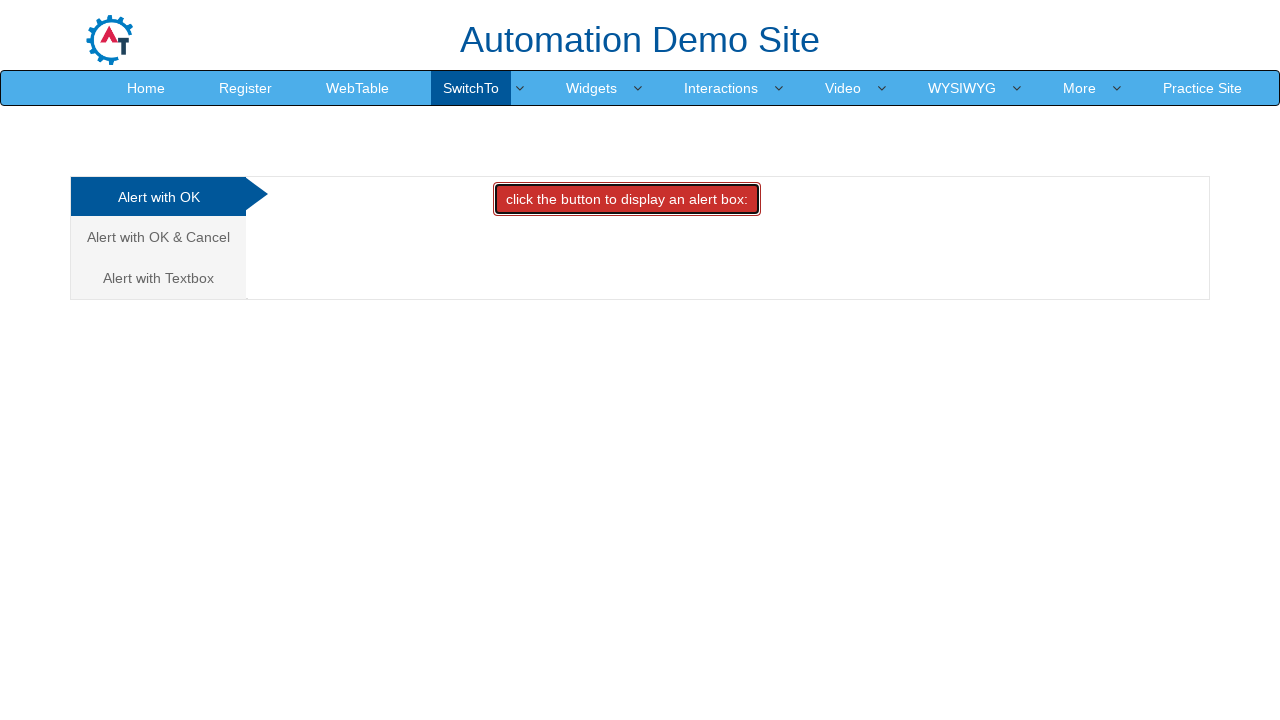

Waited after handling alert (2000ms)
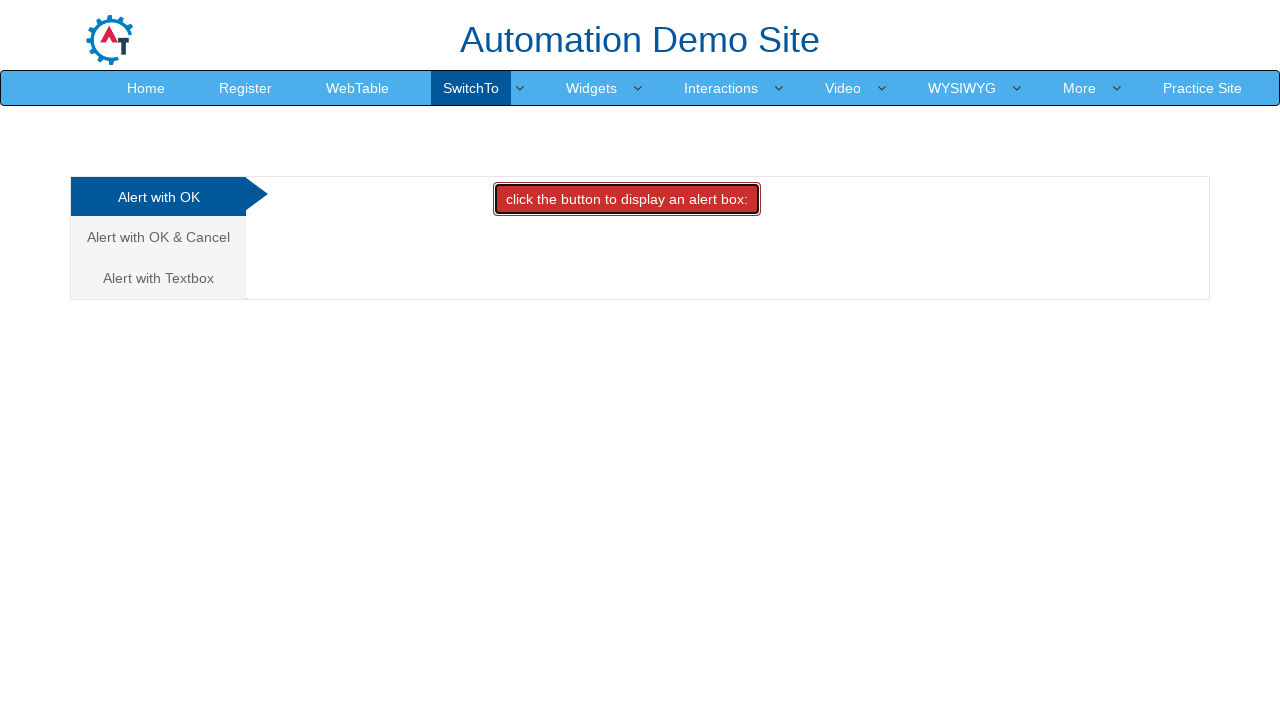

Clicked button with selector: body > div.container.center > div > div > div > div.tabpane.pullleft > ul > li:nth-child(2) > a at (158, 237) on body > div.container.center > div > div > div > div.tabpane.pullleft > ul > li:n
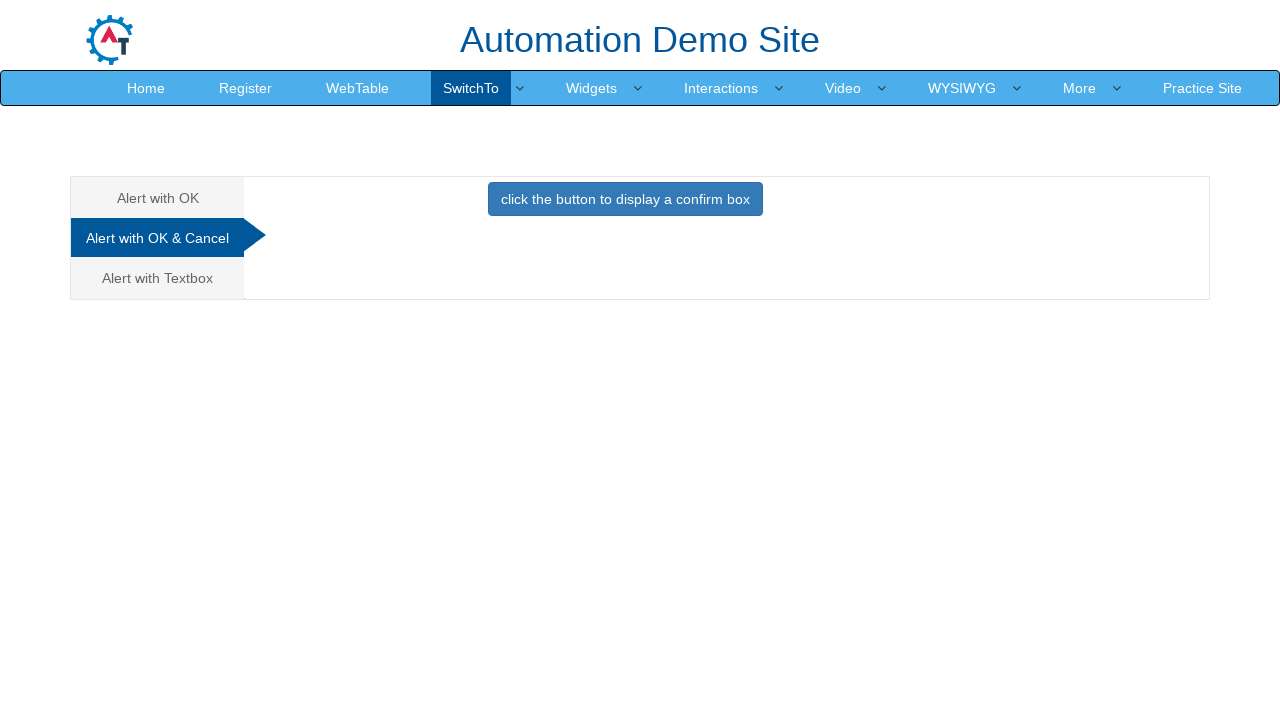

Set up dialog handler to accept alerts
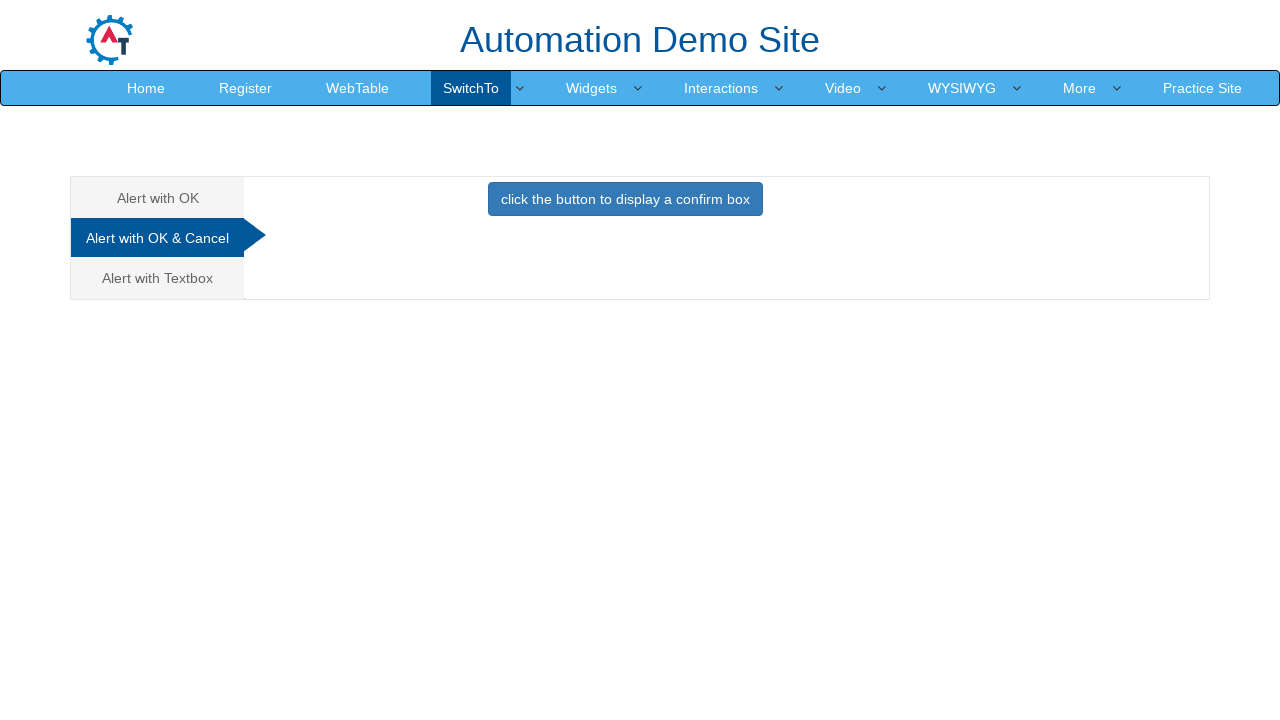

Waited after handling alert (2000ms)
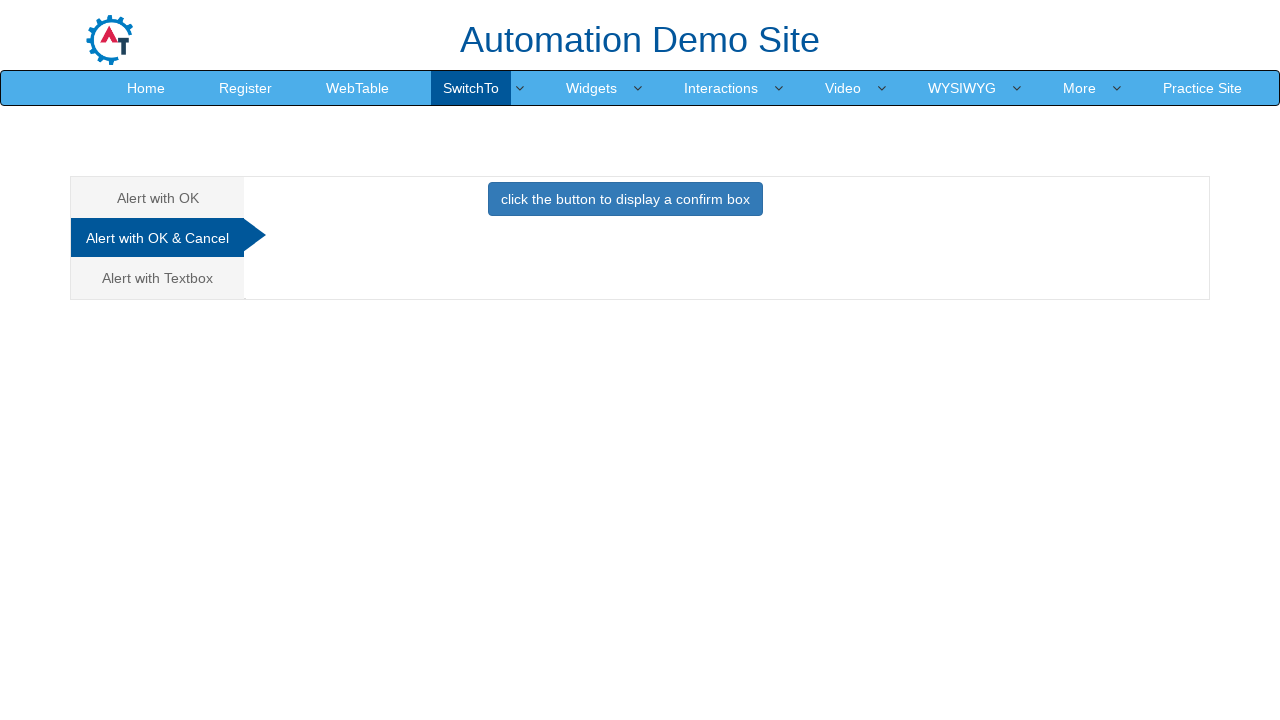

Clicked button with selector: #CancelTab > button at (625, 199) on #CancelTab > button
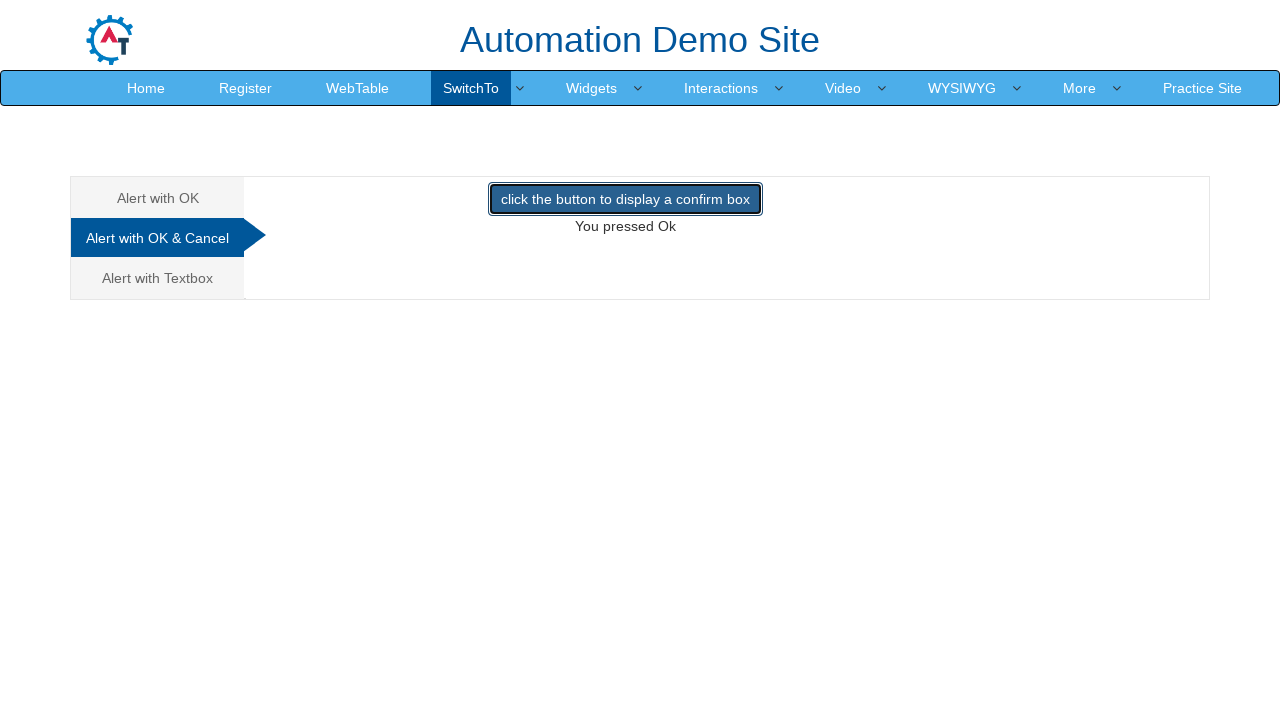

Set up dialog handler to accept alerts
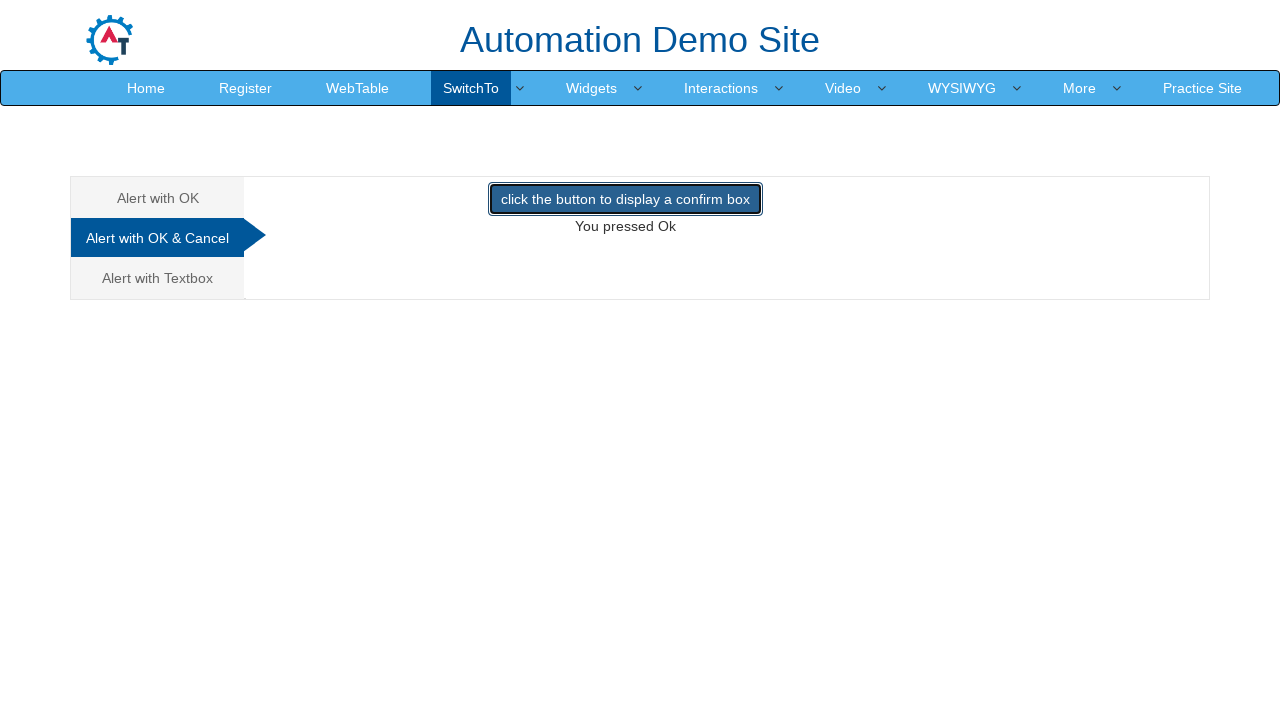

Waited after handling alert (2000ms)
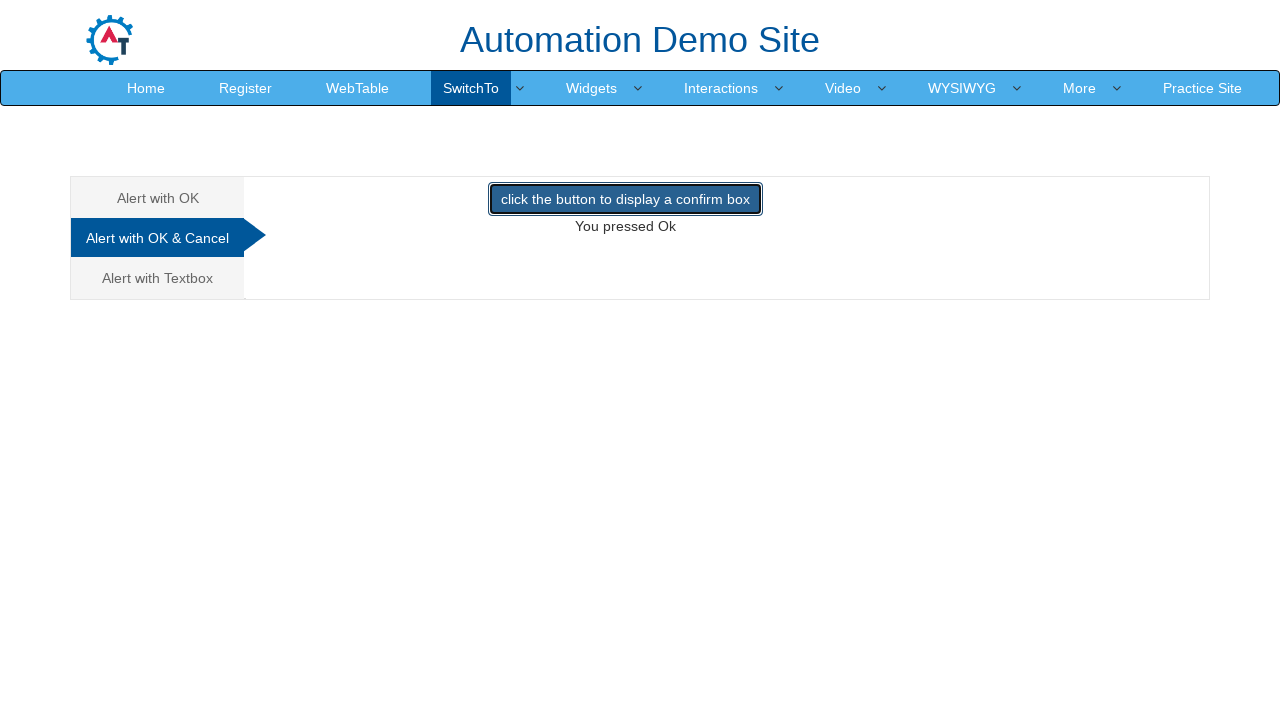

Clicked button with selector: body > div.container.center > div > div > div > div.tabpane.pullleft > ul > li:nth-child(3) > a at (158, 278) on body > div.container.center > div > div > div > div.tabpane.pullleft > ul > li:n
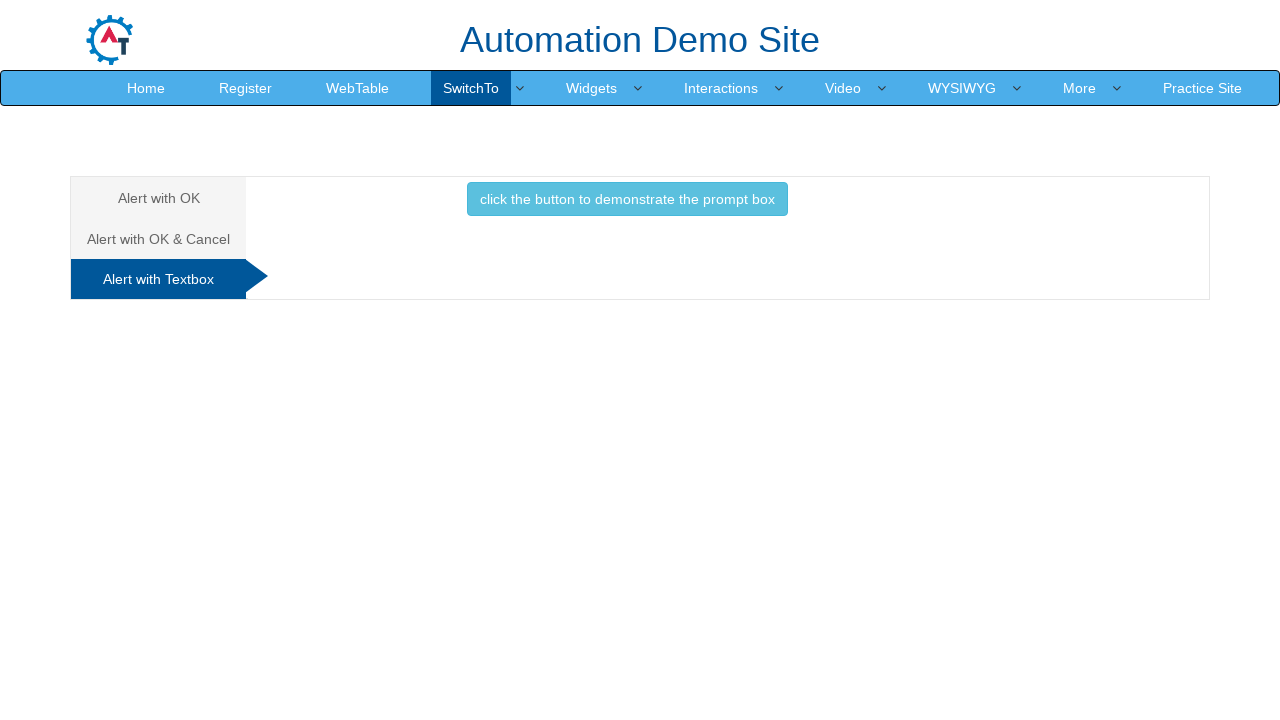

Set up dialog handler to accept alerts
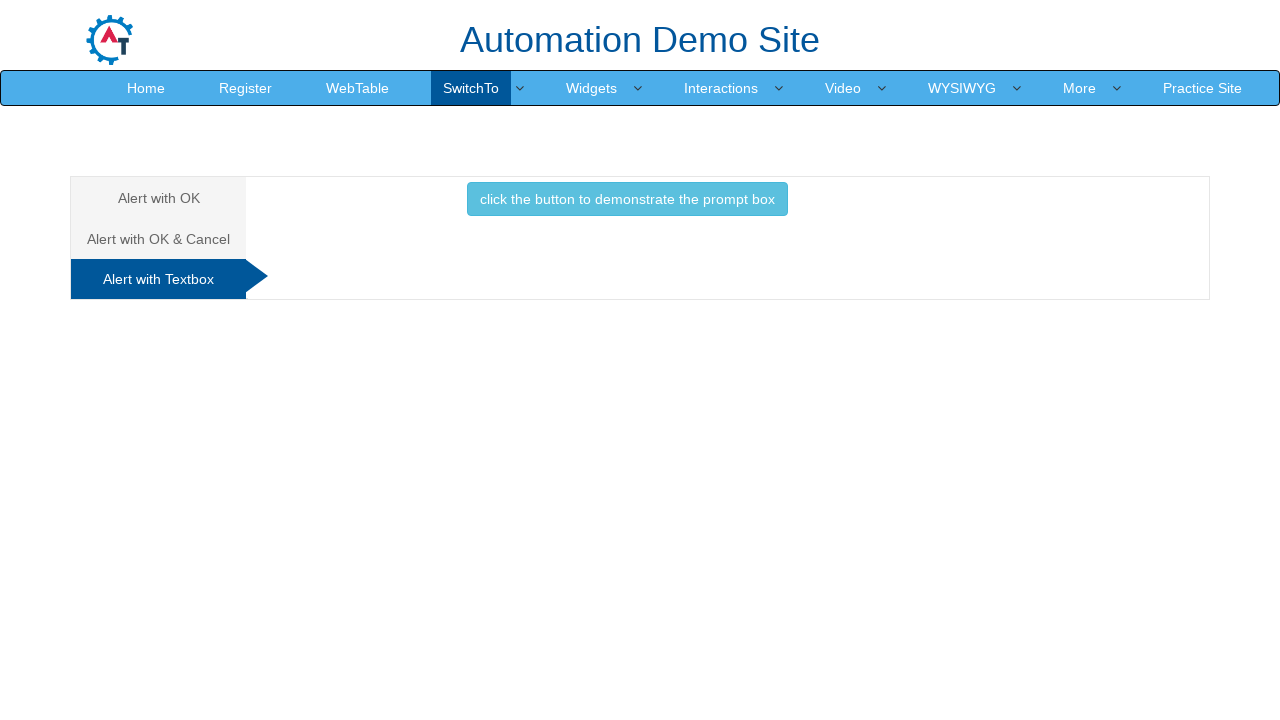

Waited after handling alert (2000ms)
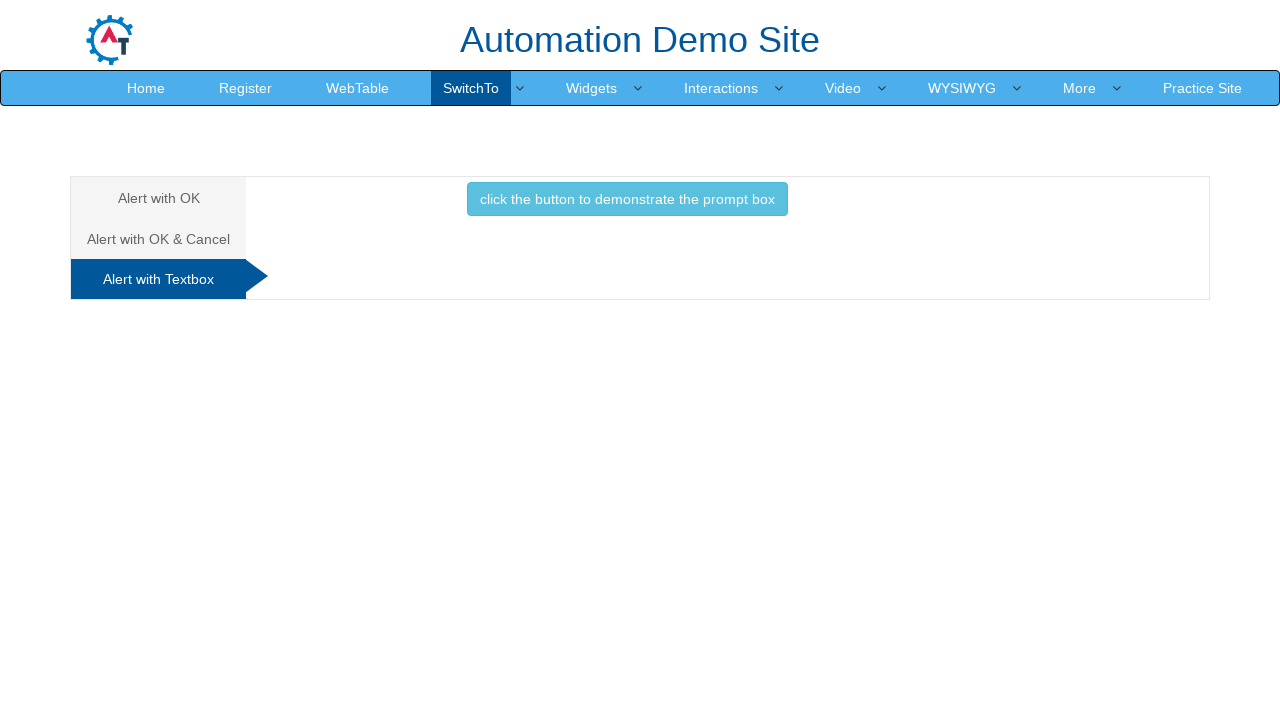

Clicked button with selector: #Textbox > button at (627, 199) on #Textbox > button
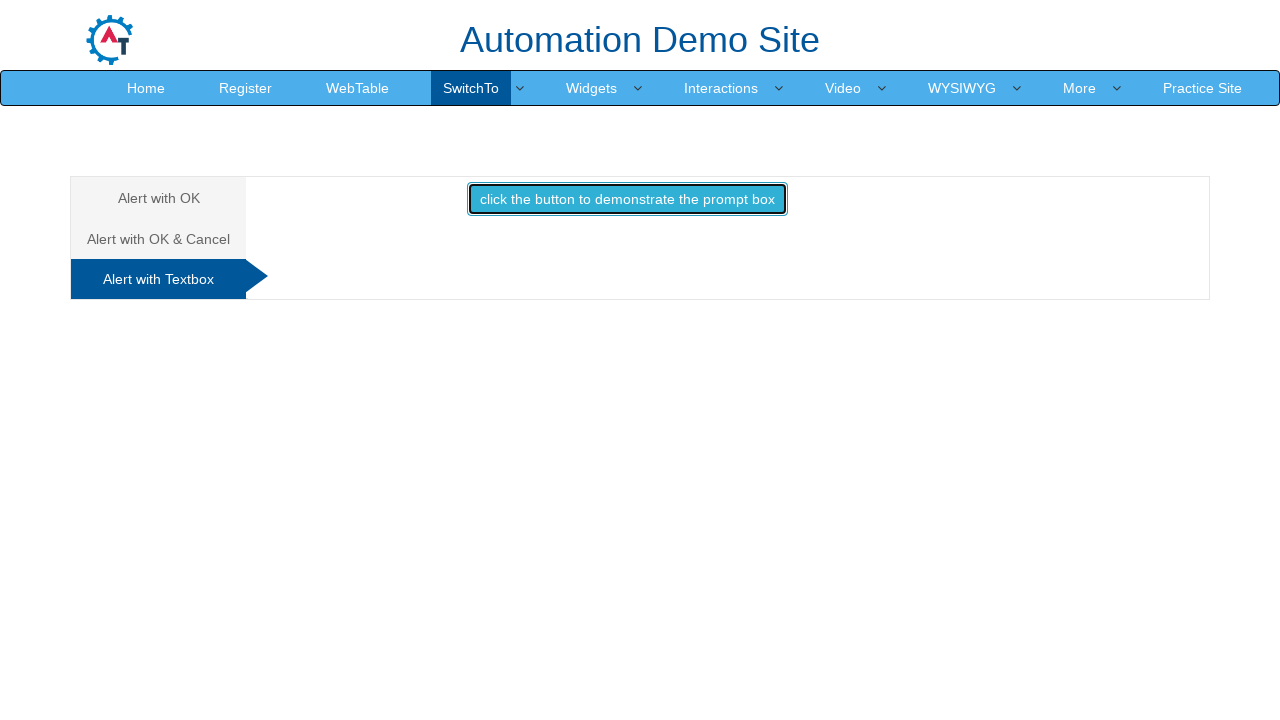

Set up dialog handler to accept alerts
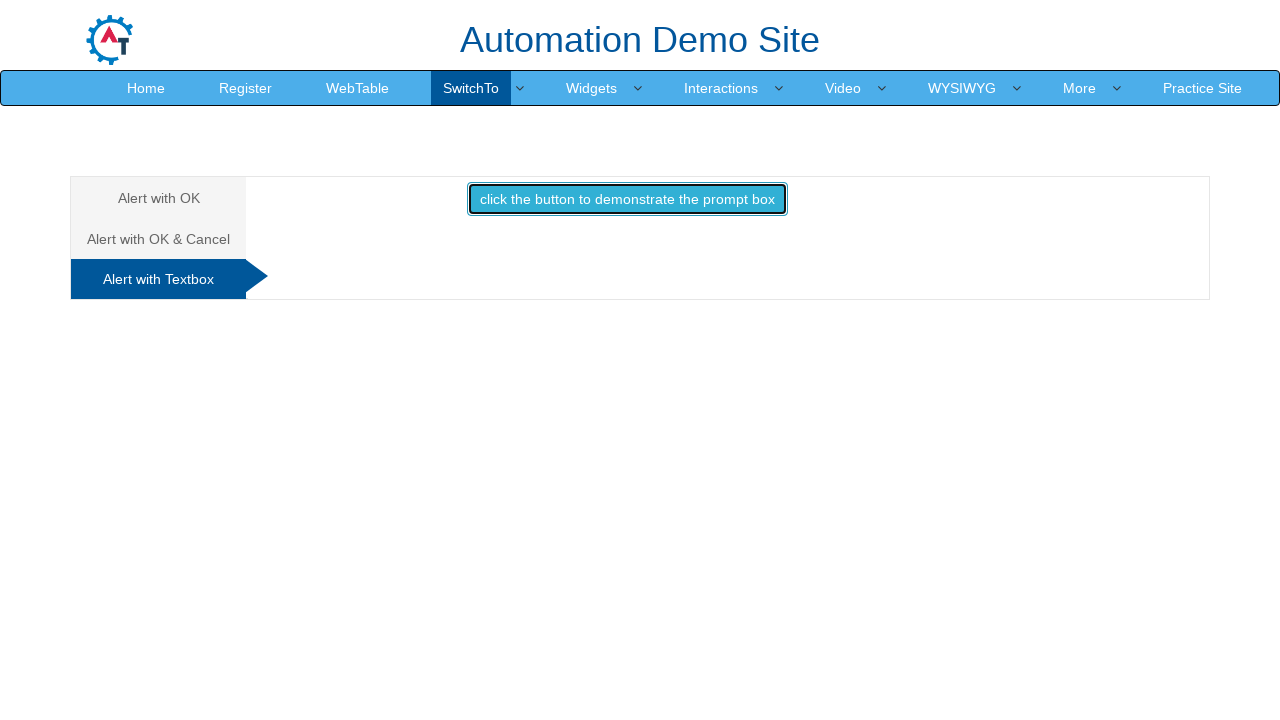

Waited after handling alert (2000ms)
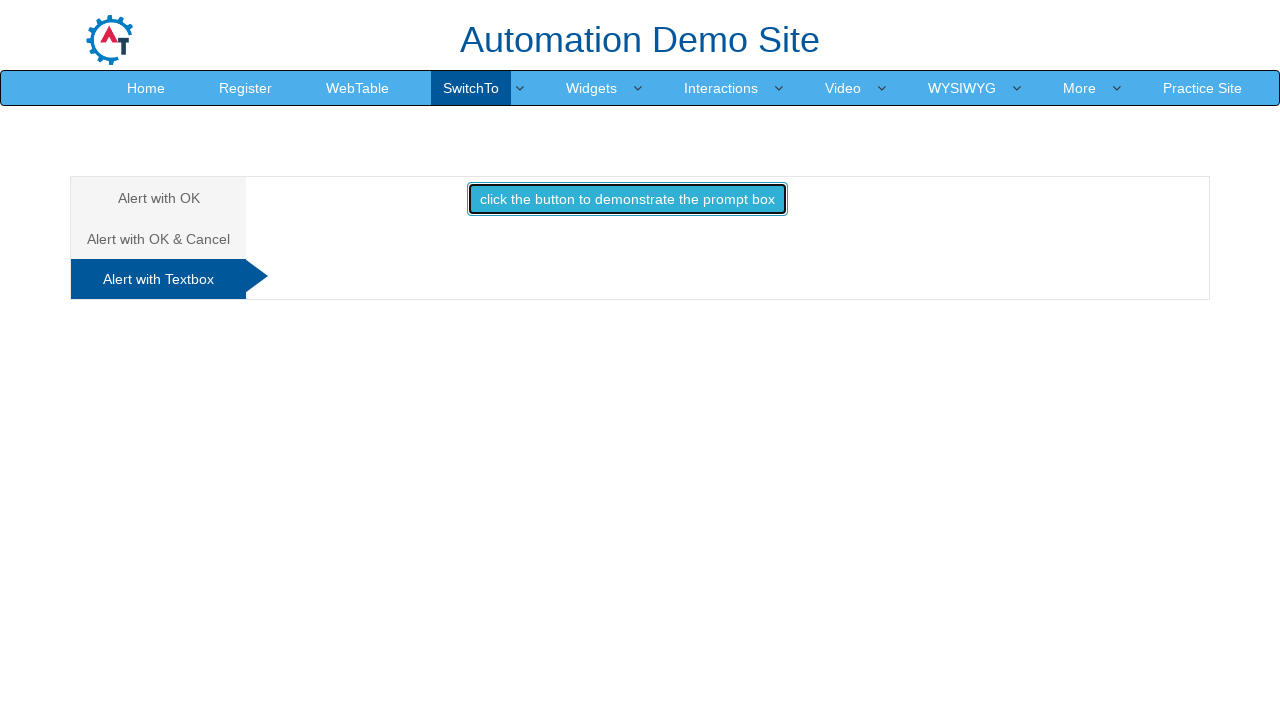

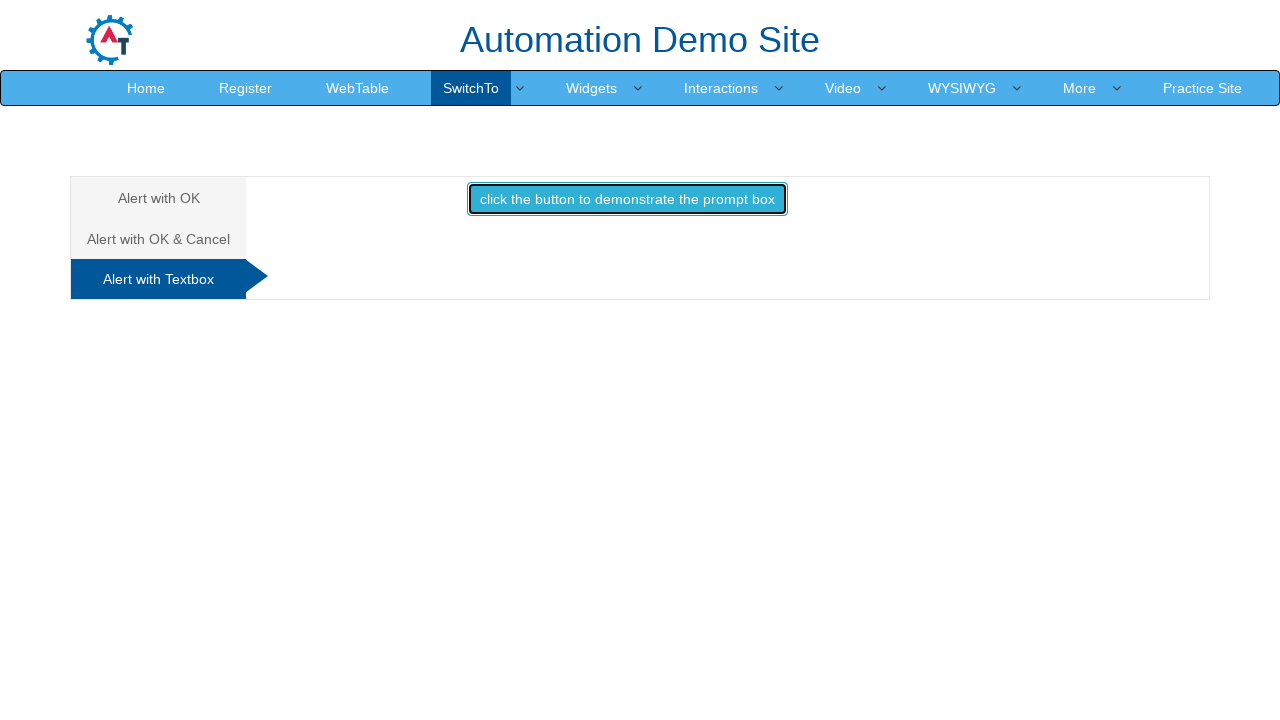